Tests the Python.org search functionality by entering "pycon" as a search query and submitting the form, then verifying results are returned.

Starting URL: http://www.python.org

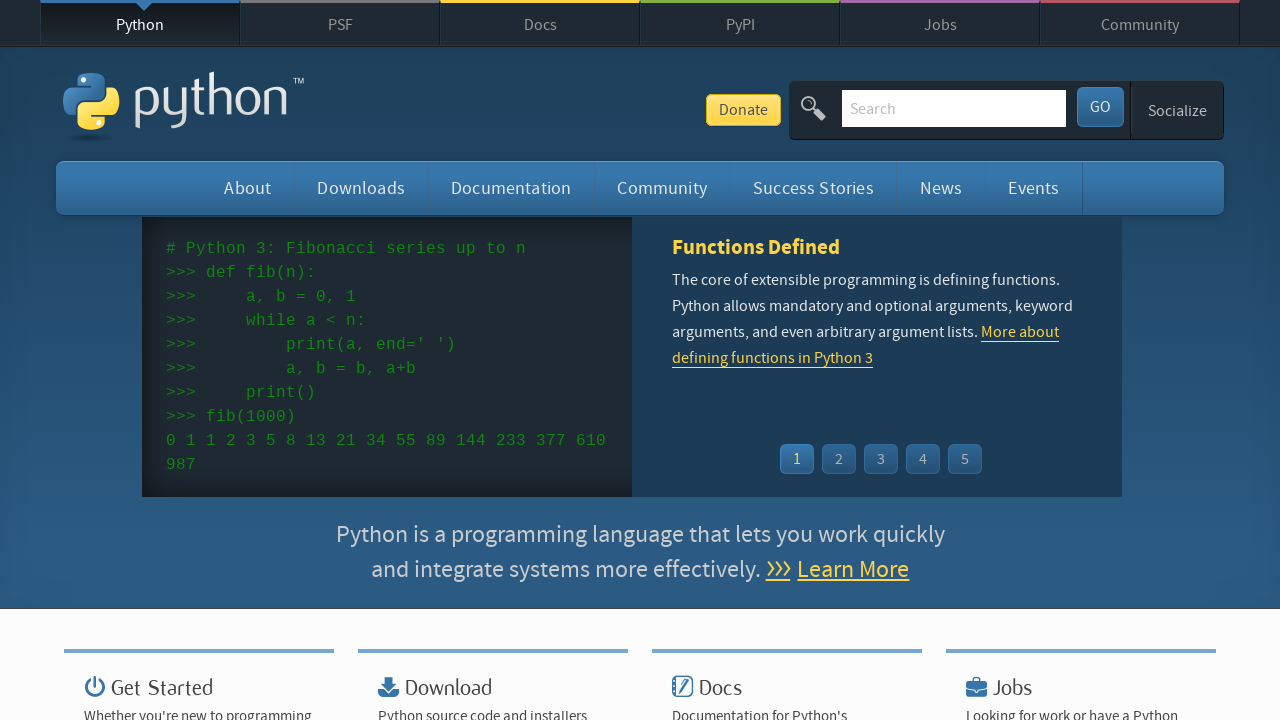

Verified page title contains 'Python'
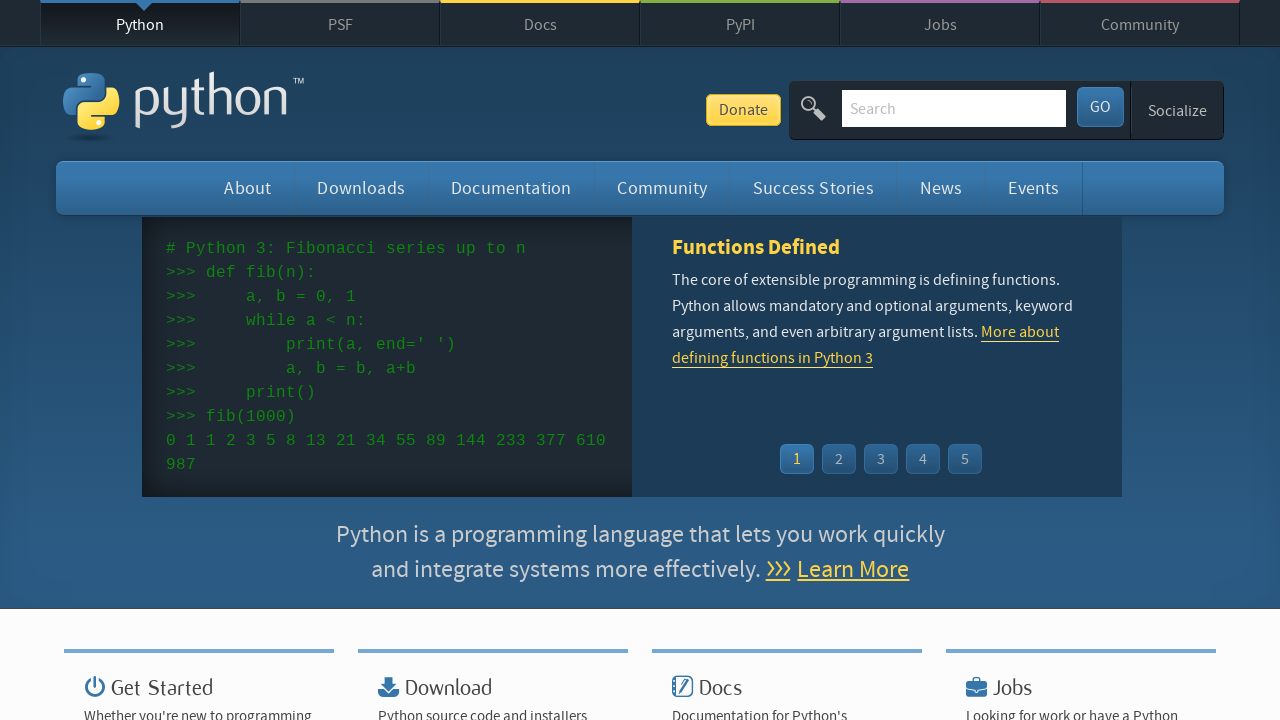

Filled search box with 'pycon' on input[name='q']
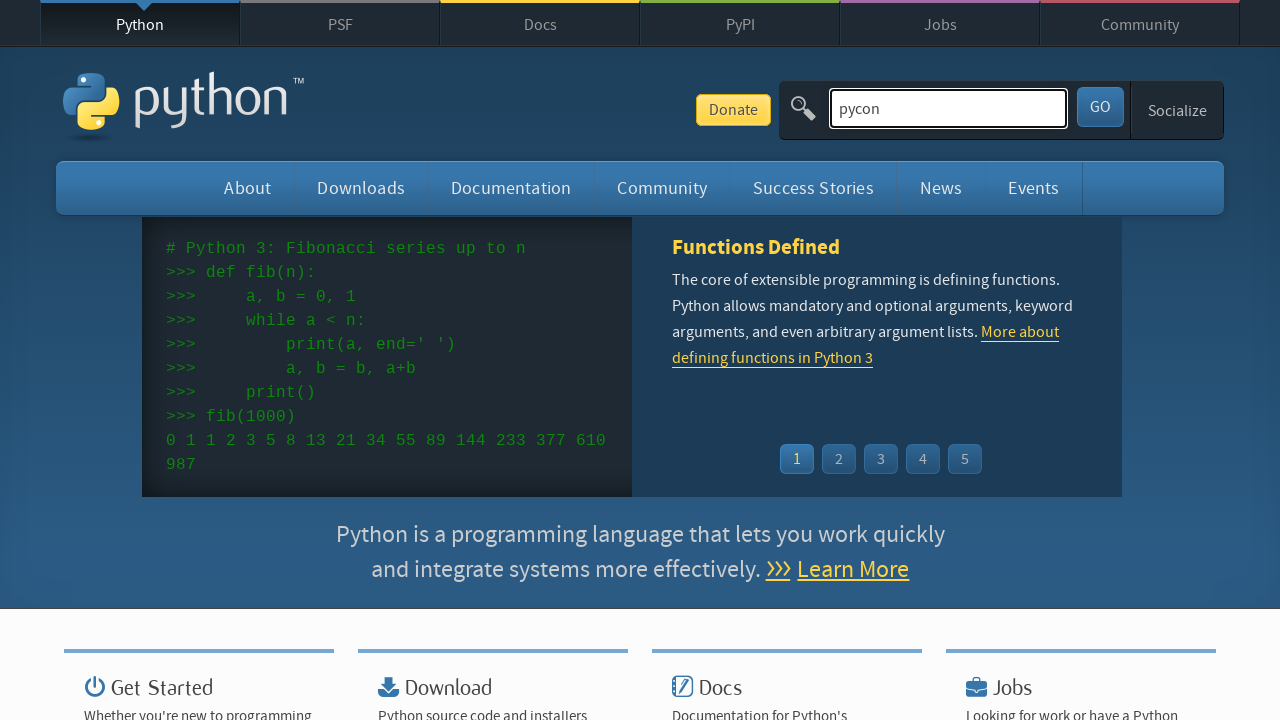

Pressed Enter to submit search query on input[name='q']
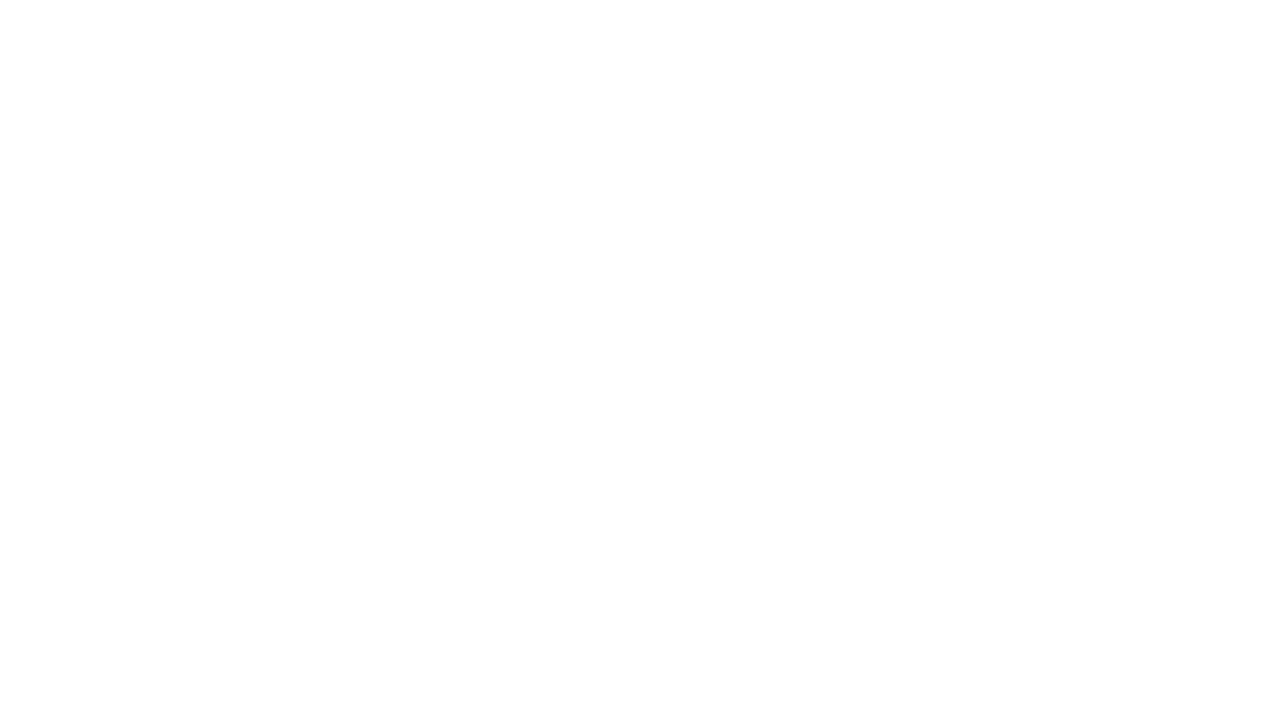

Waited for page to reach networkidle state
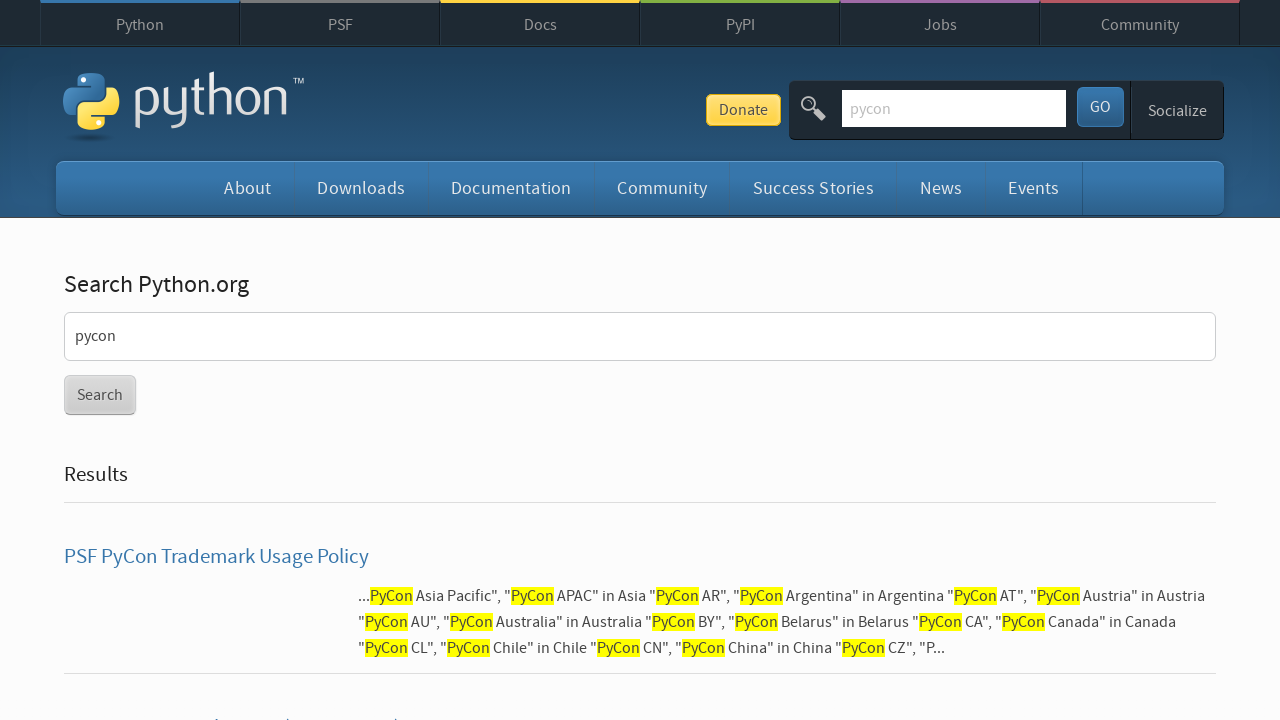

Verified search results were returned (no 'No results found' message)
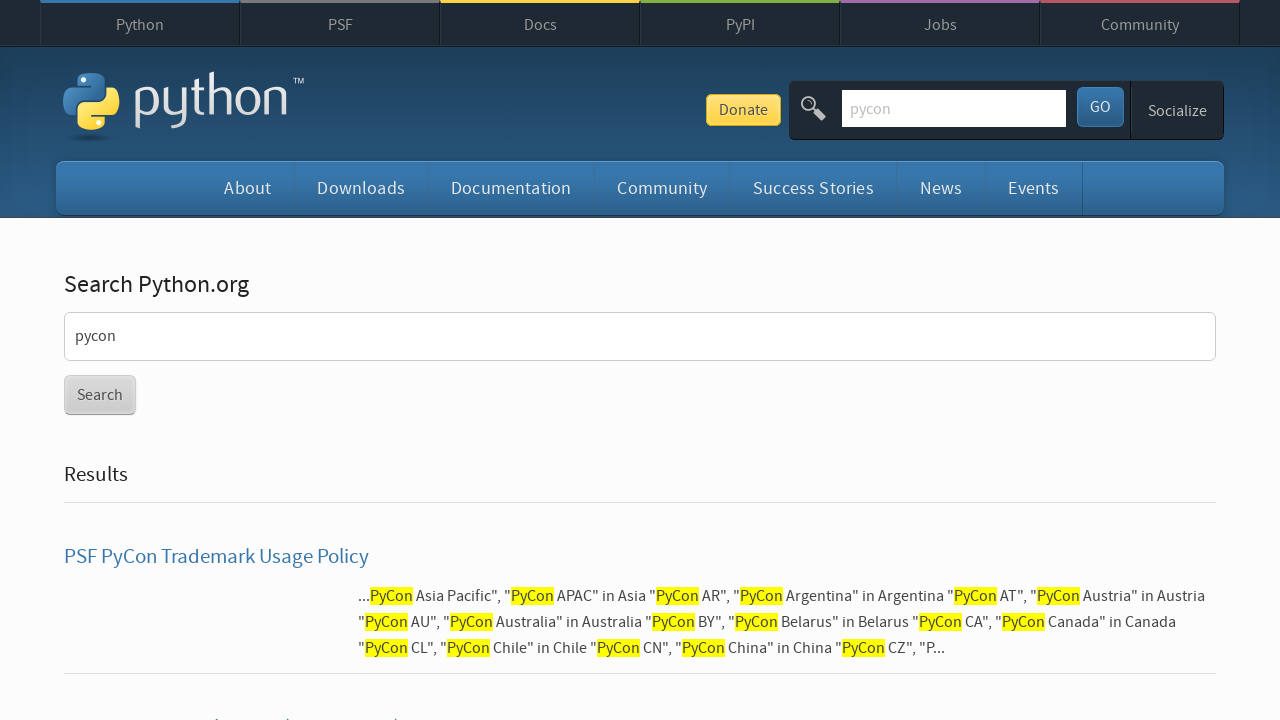

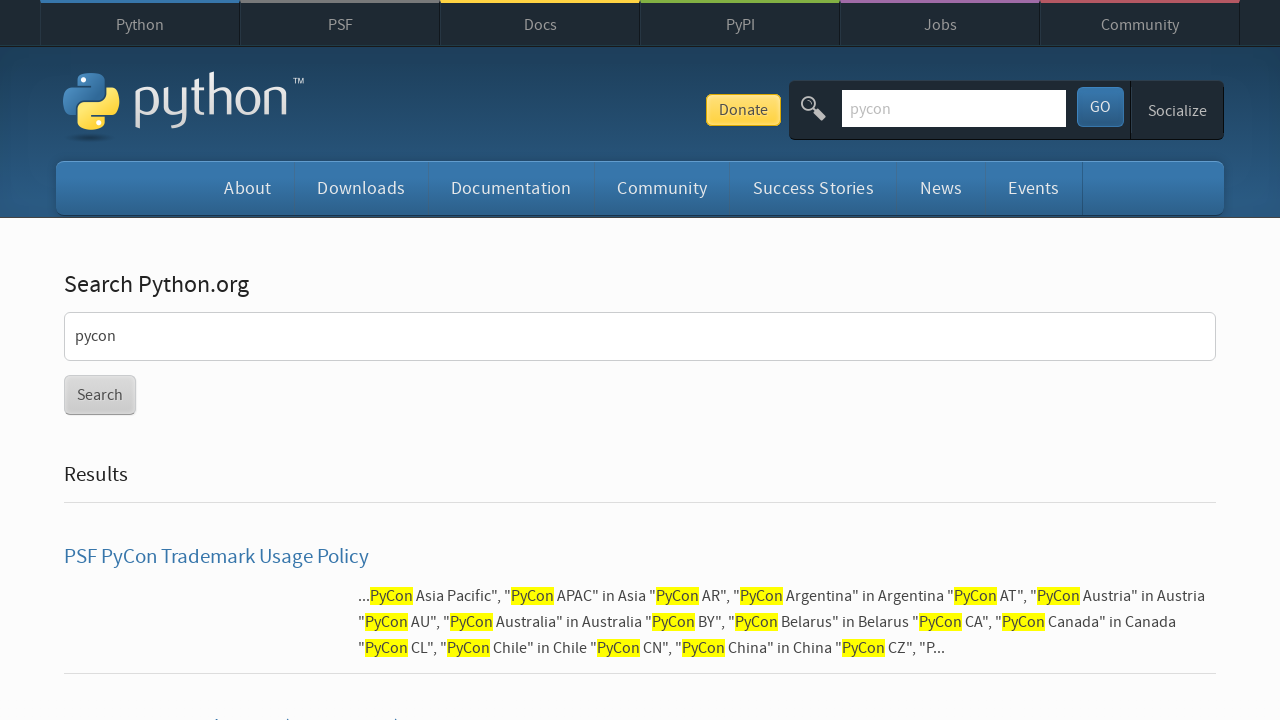